Tests static dropdown functionality by selecting currency options using different selection methods (by value, index, and visible text)

Starting URL: https://rahulshettyacademy.com/dropdownsPractise/

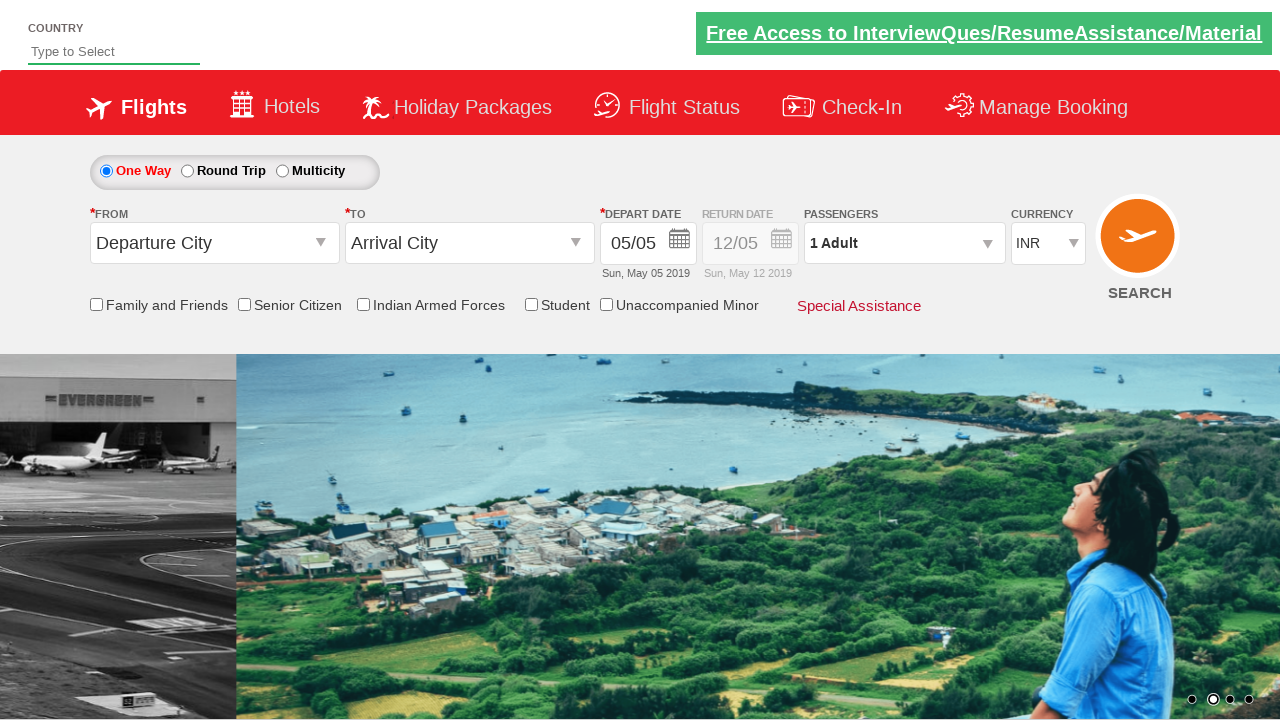

Clicked on currency dropdown to open it at (1048, 244) on select[name='ctl00$mainContent$DropDownListCurrency']
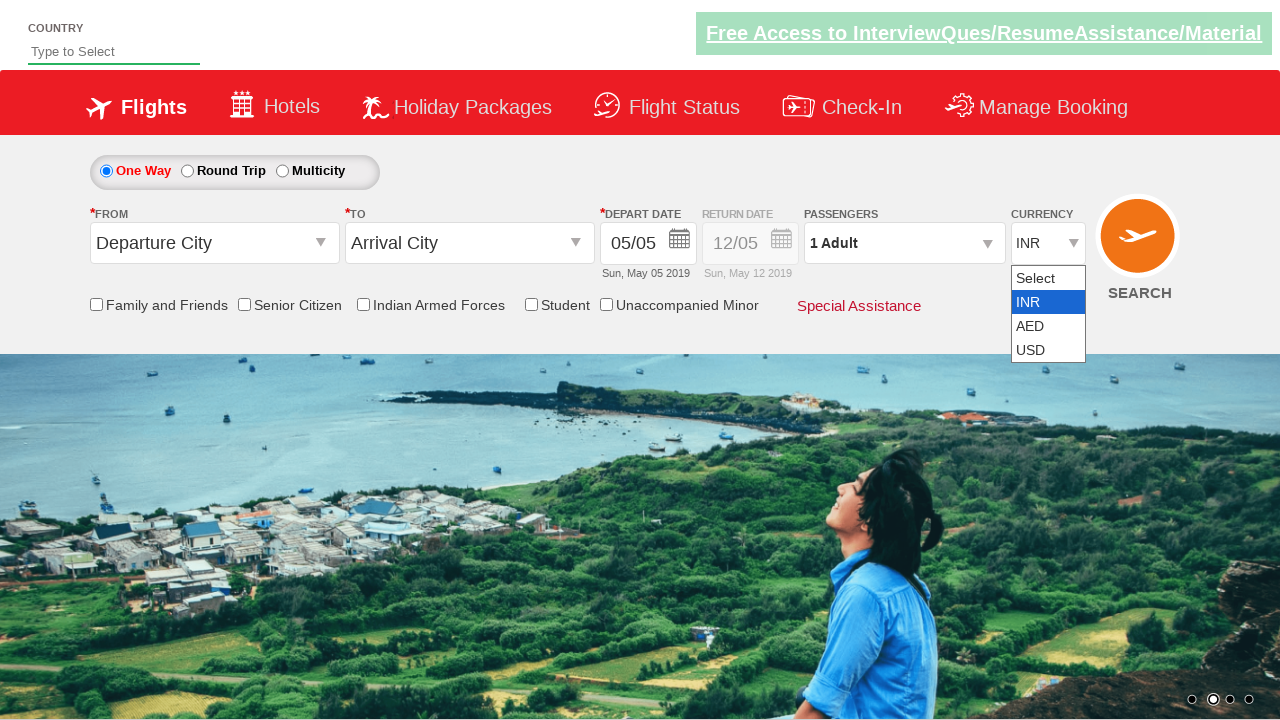

Selected USD currency by value on select[name='ctl00$mainContent$DropDownListCurrency']
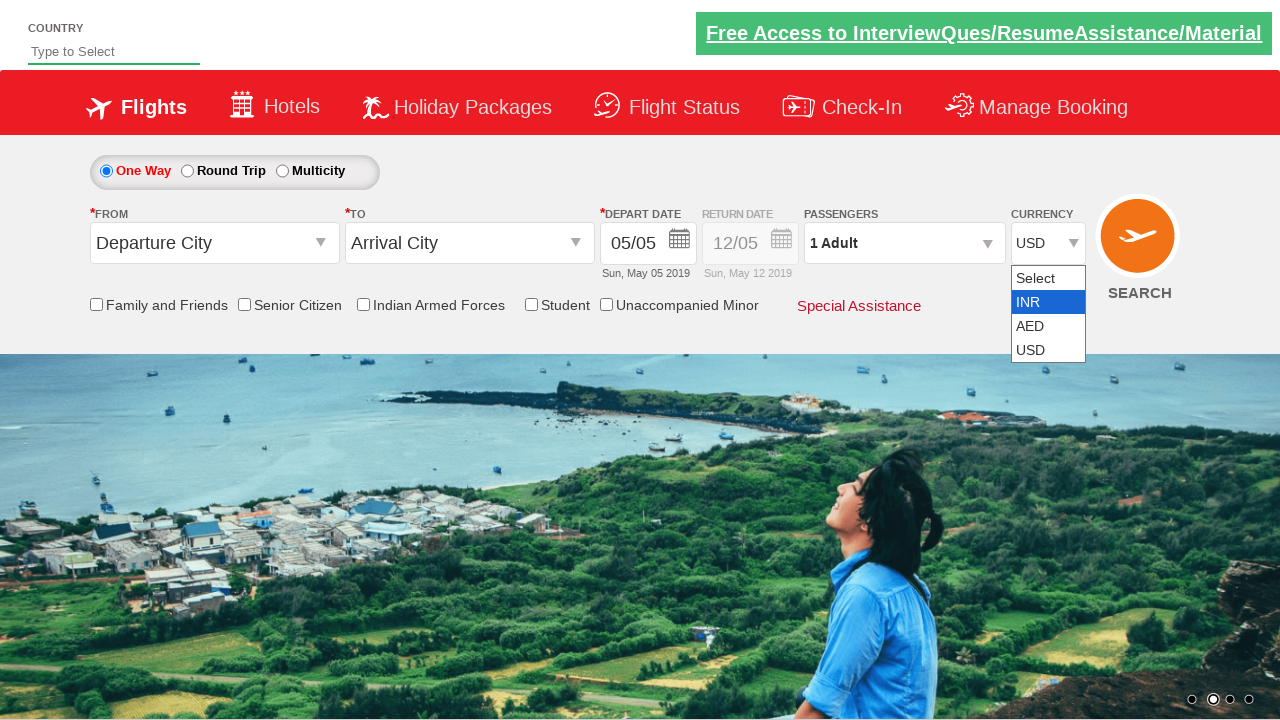

Waited 1 second for USD selection to take effect
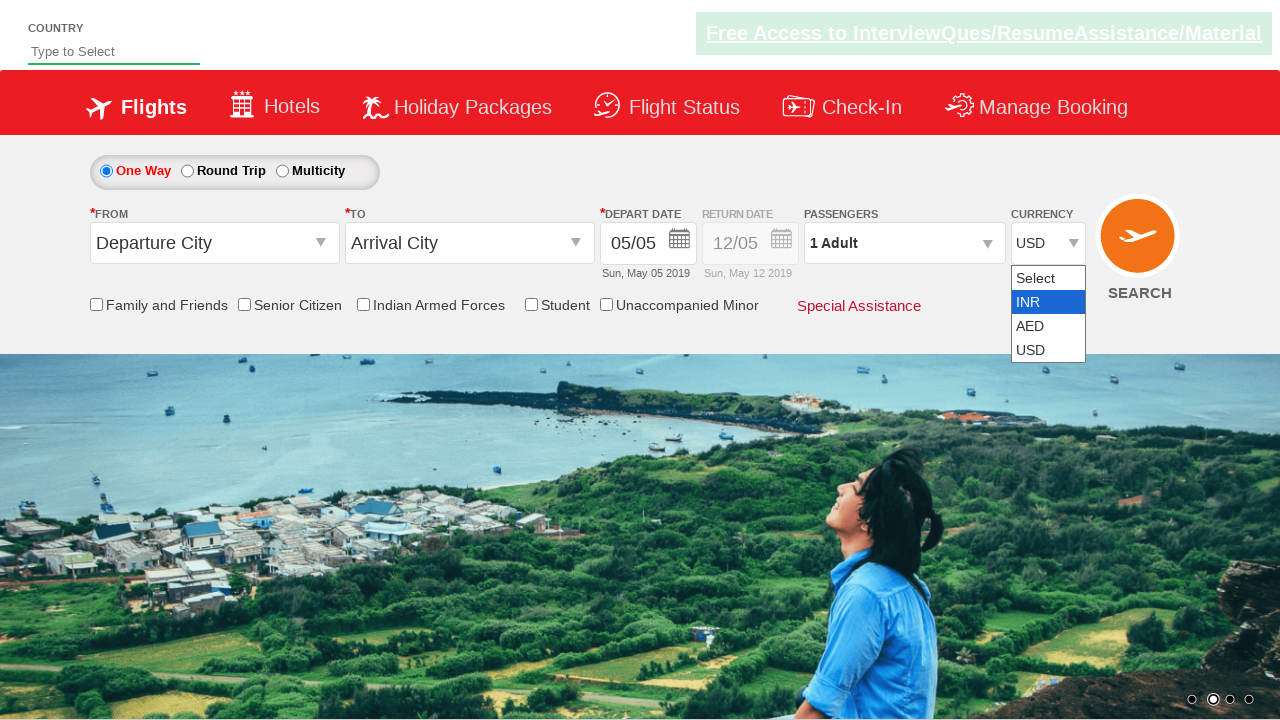

Selected AED currency by index (index 2) on select[name='ctl00$mainContent$DropDownListCurrency']
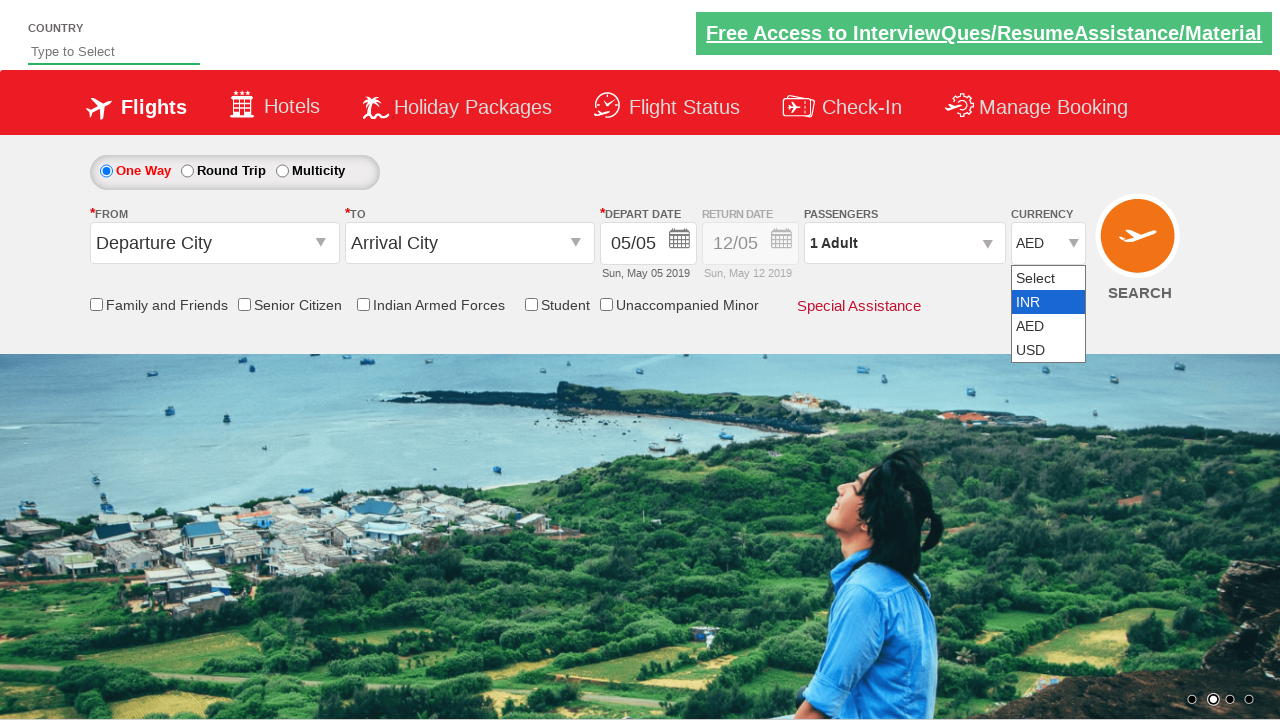

Waited 1 second for AED selection to take effect
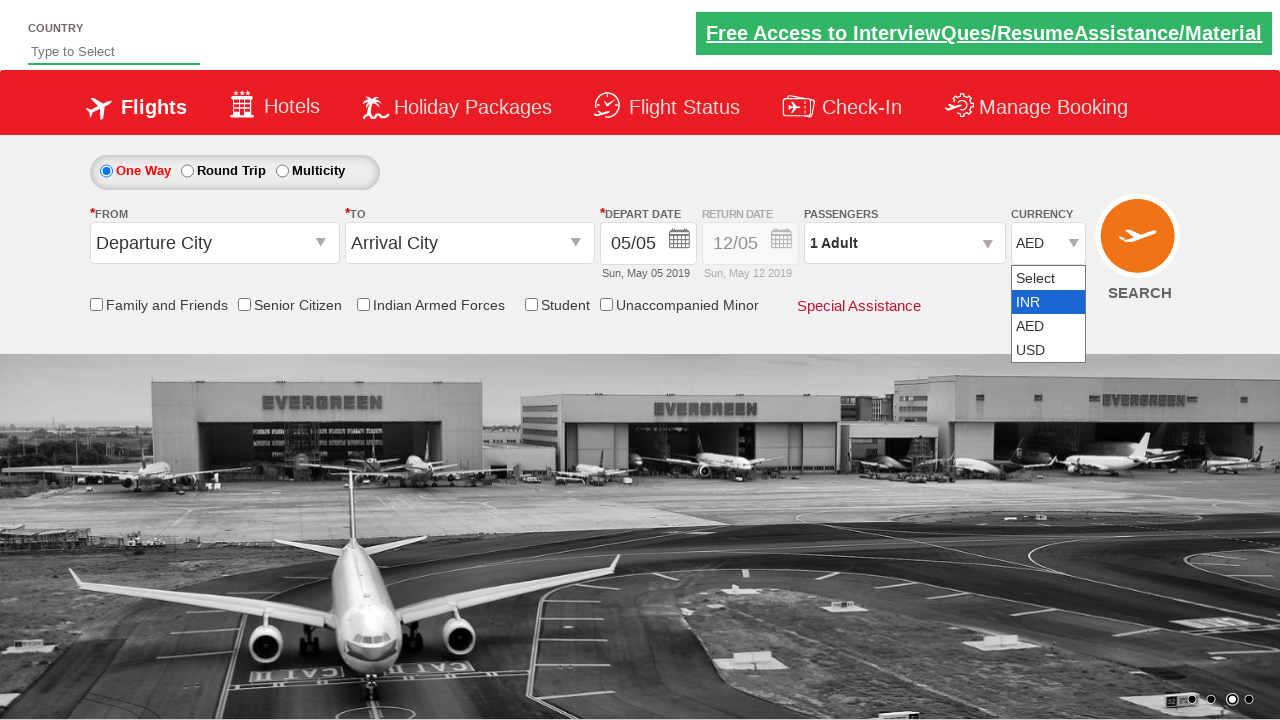

Selected INR currency by visible text on select[name='ctl00$mainContent$DropDownListCurrency']
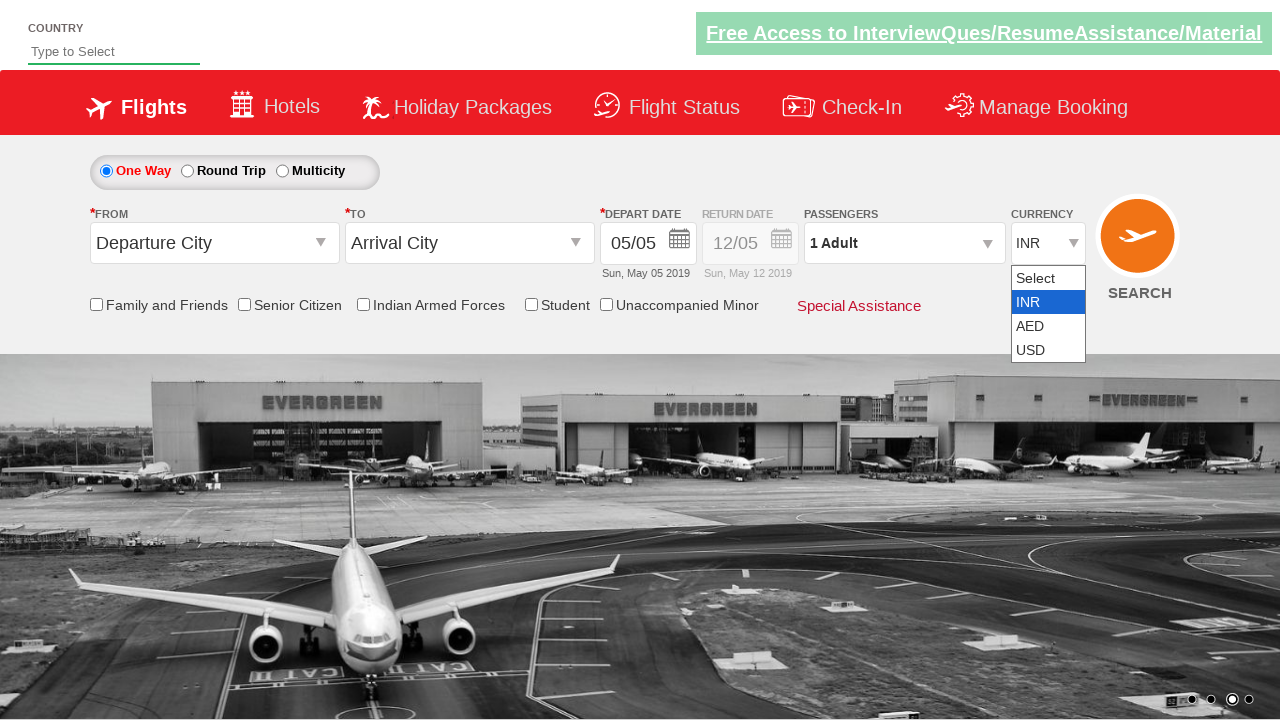

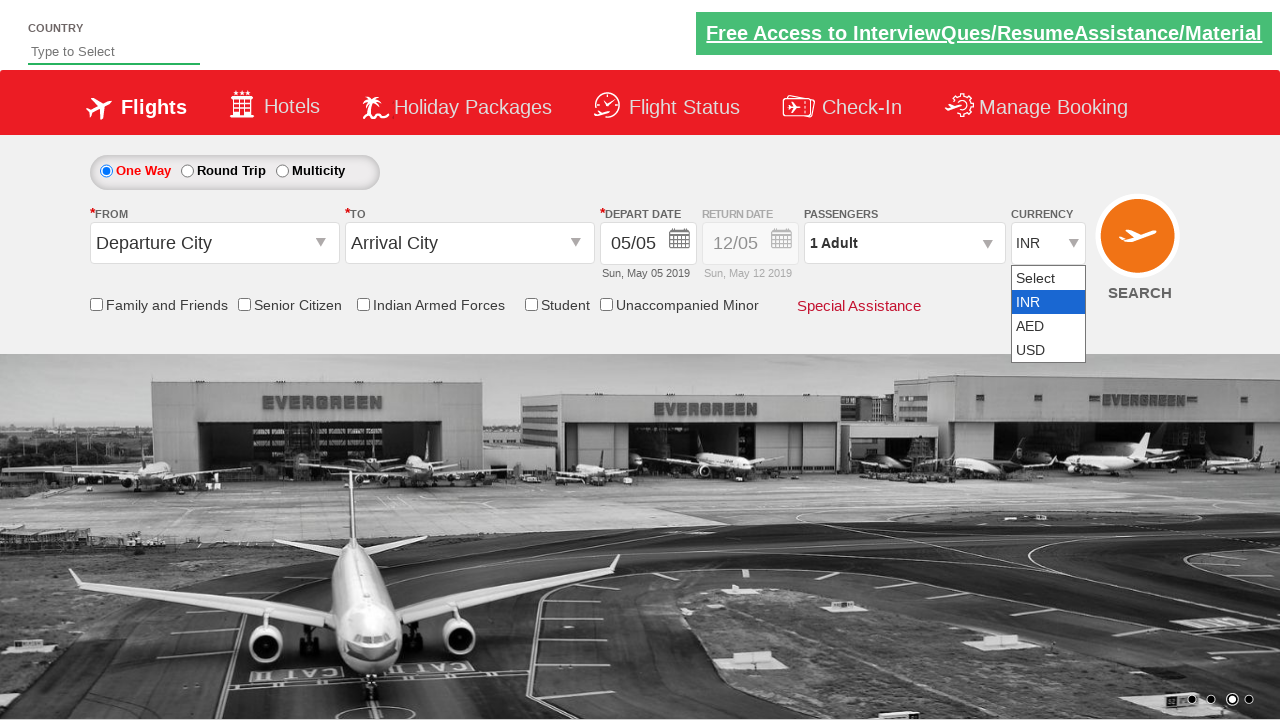